Completes user registration by filling all required fields and submitting the registration form

Starting URL: https://parabank.parasoft.com/parabank/index.htm

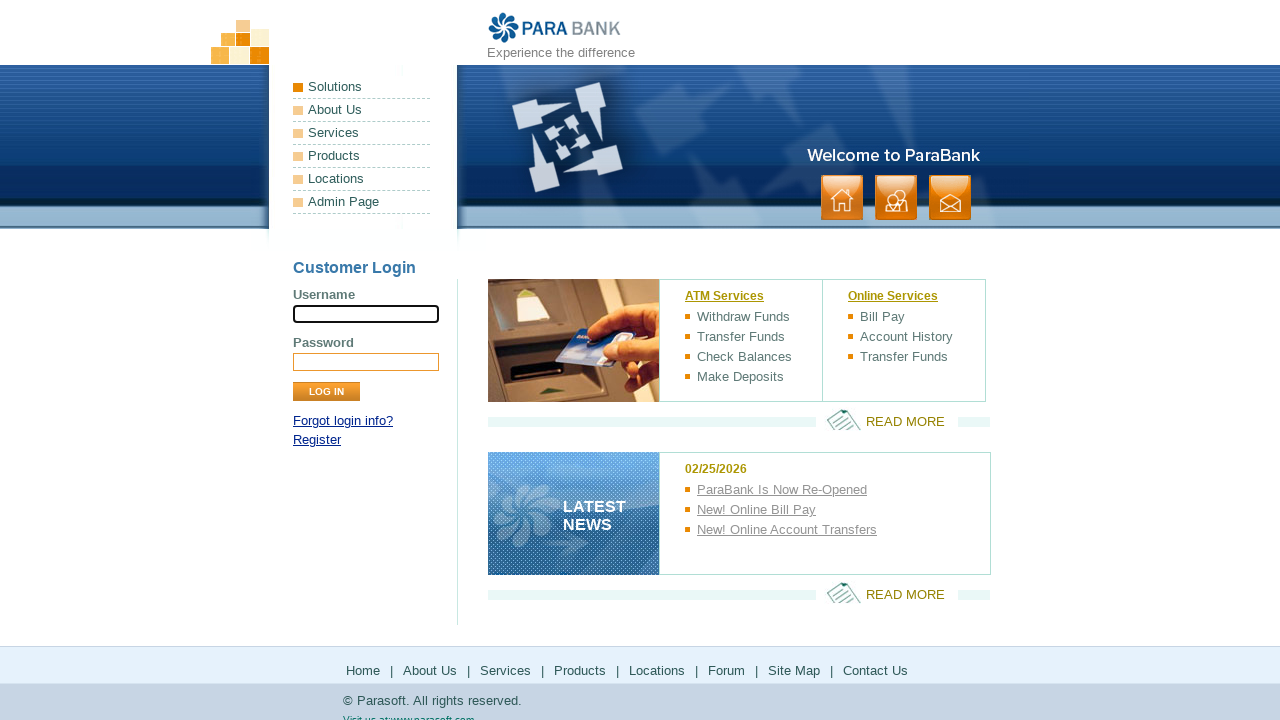

Clicked 'Register' link at (317, 440) on xpath=//a[contains(text(),'Register')]
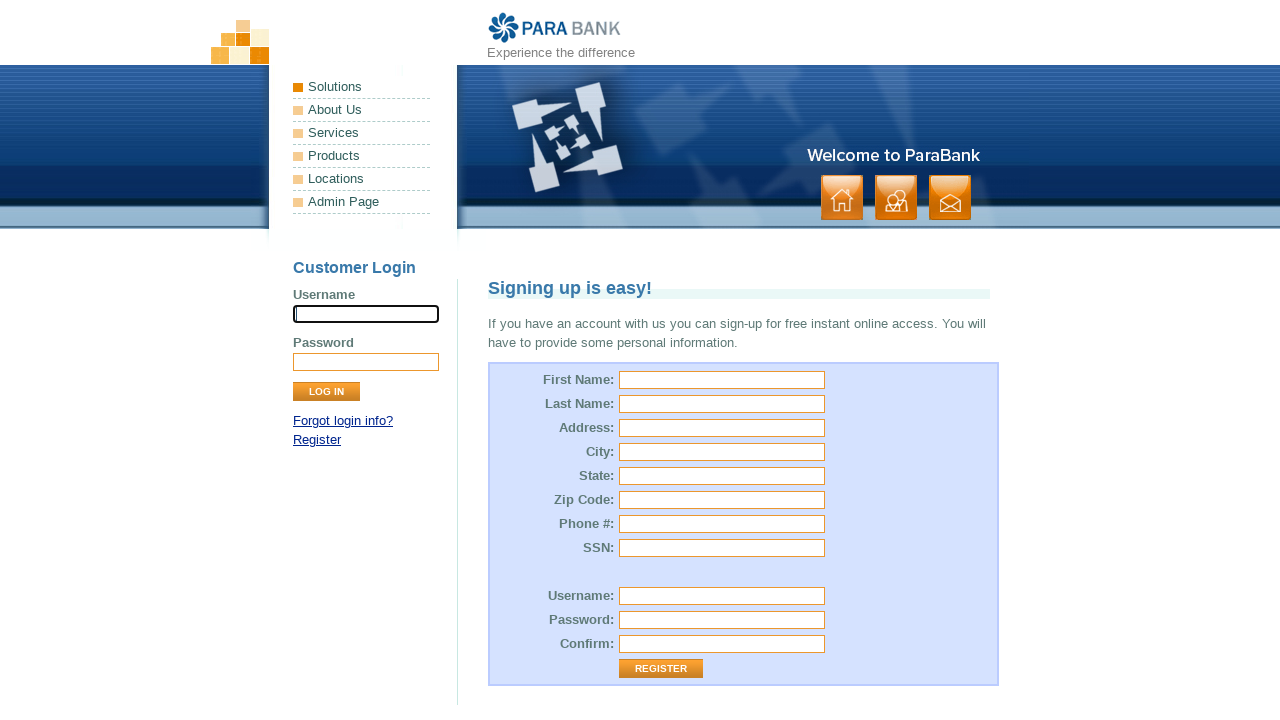

Entered first name 'Emily' on #customer\.firstName
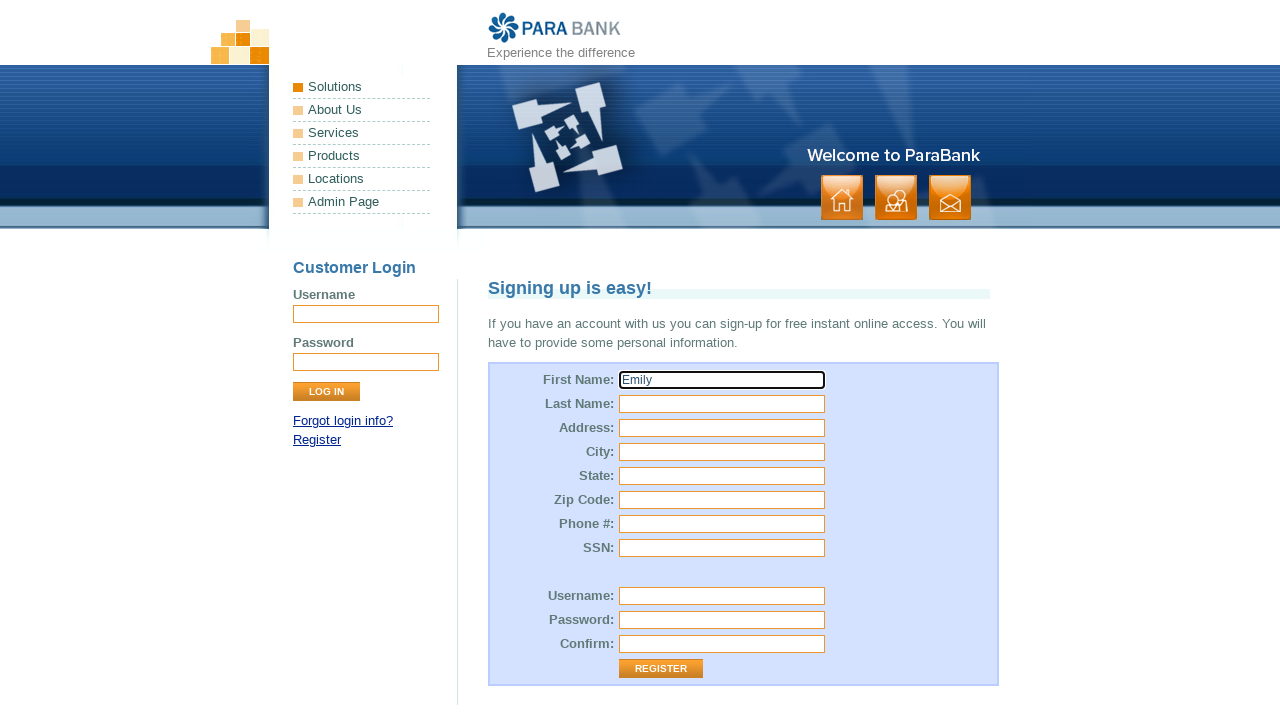

Entered last name 'Johnson' on #customer\.lastName
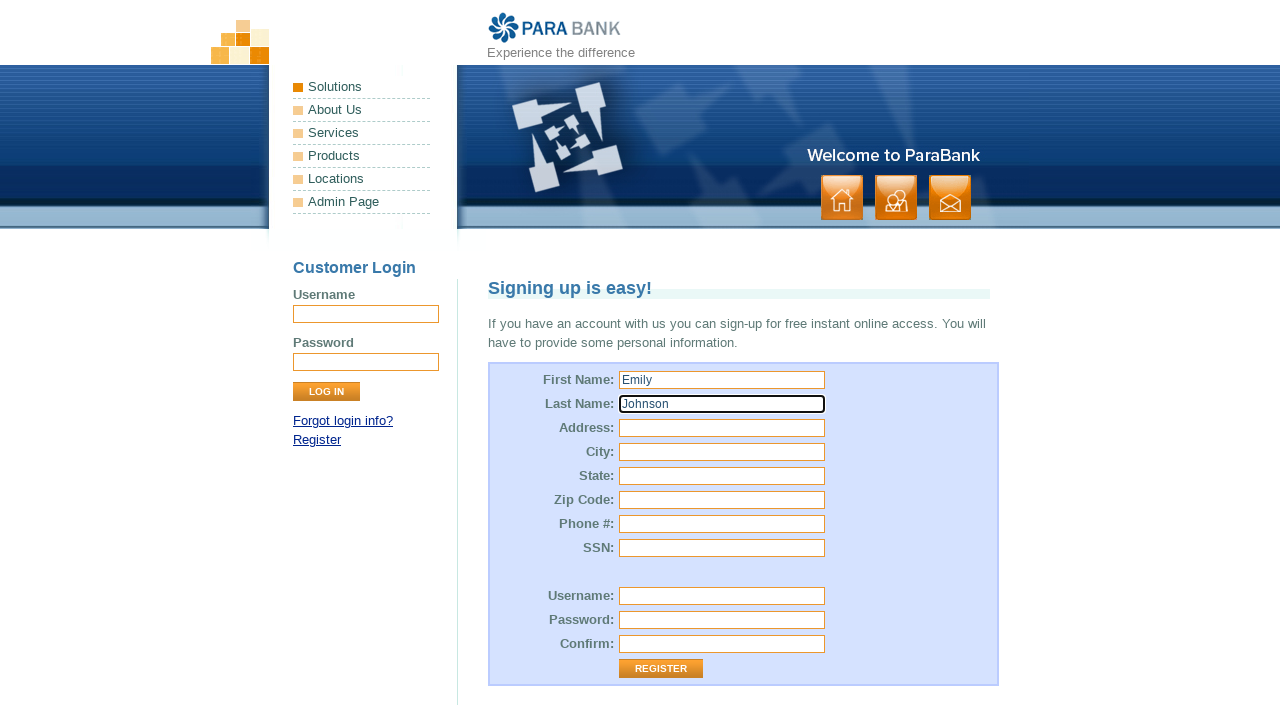

Entered street address '42 Oak Avenue' on #customer\.address\.street
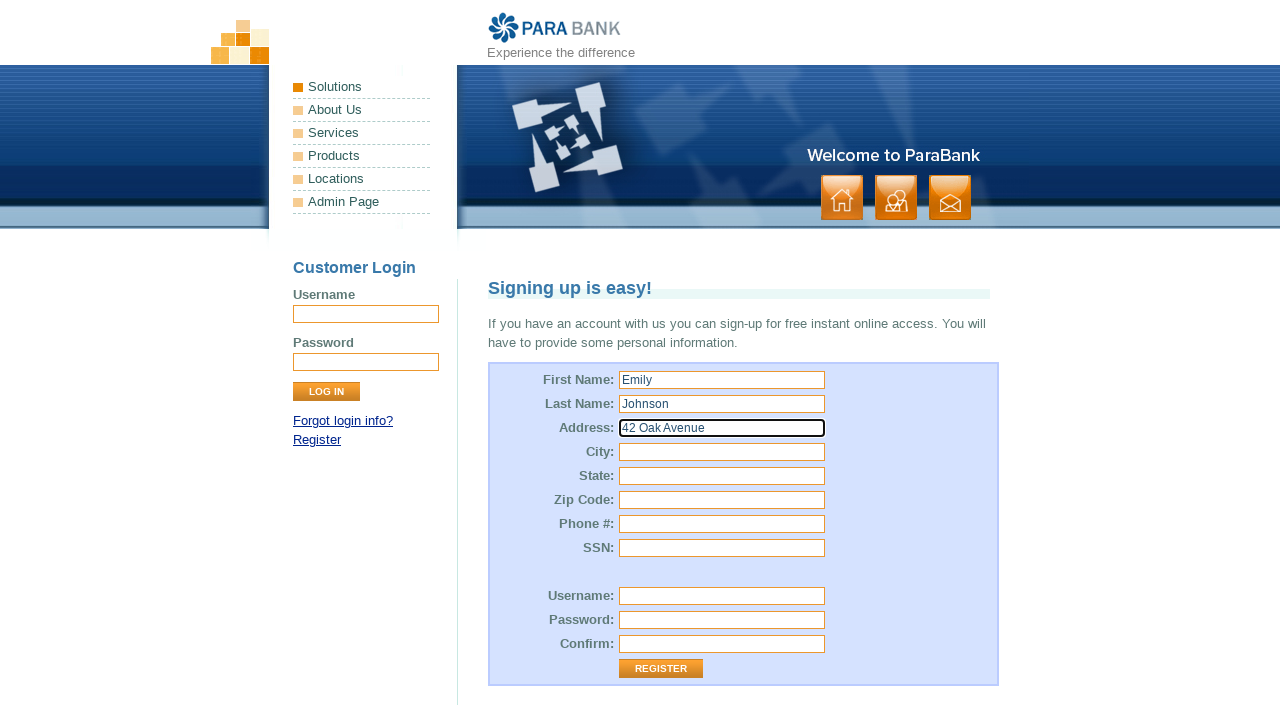

Entered city 'Portland' on #customer\.address\.city
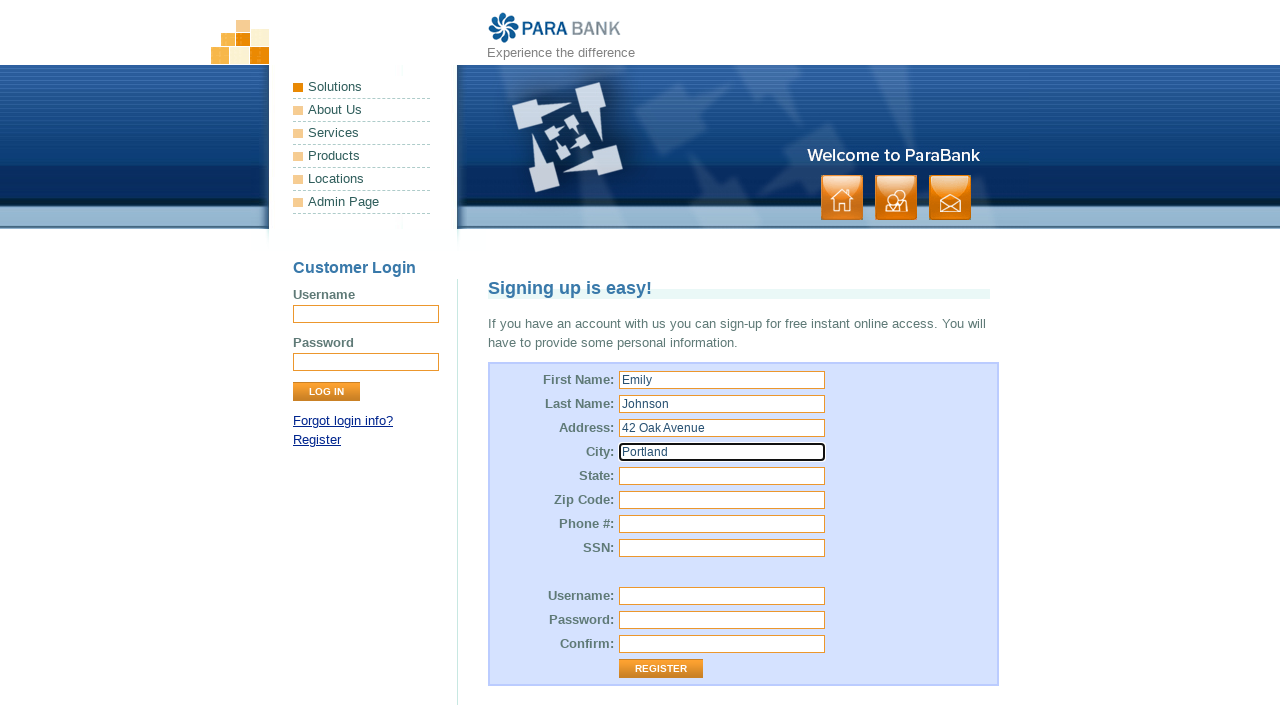

Entered state 'Oregon' on #customer\.address\.state
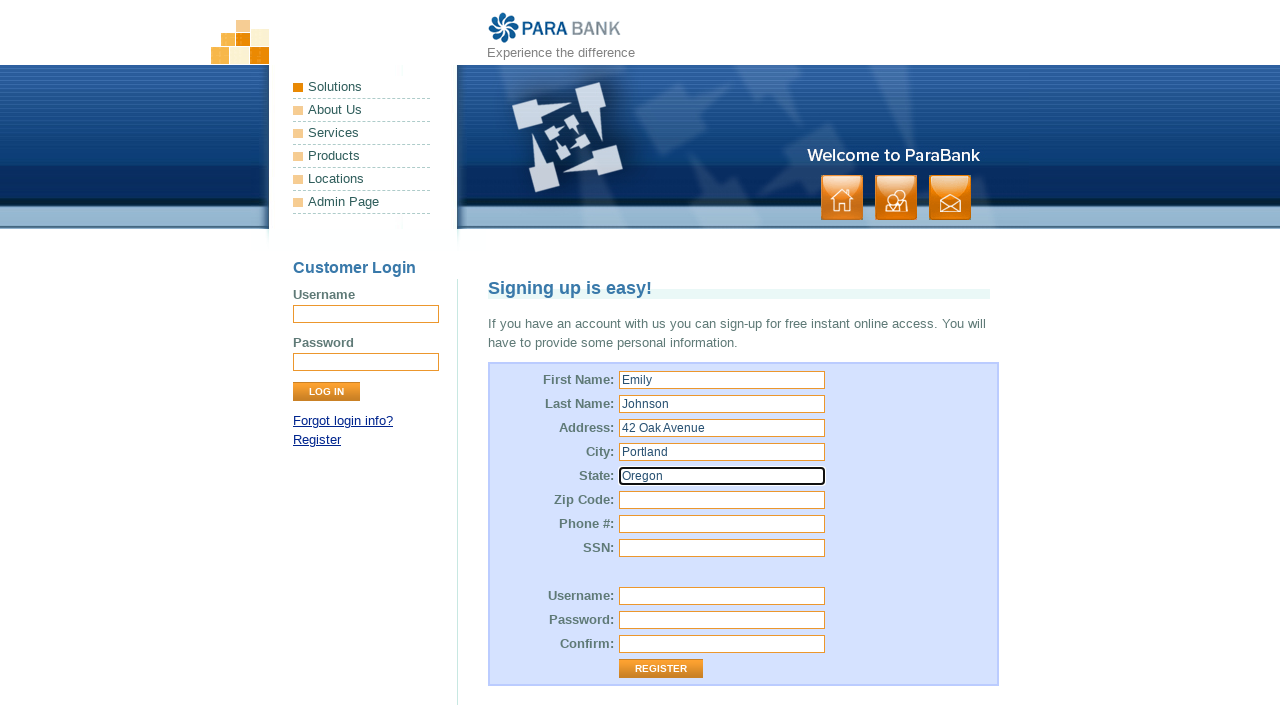

Entered zip code '97201' on #customer\.address\.zipCode
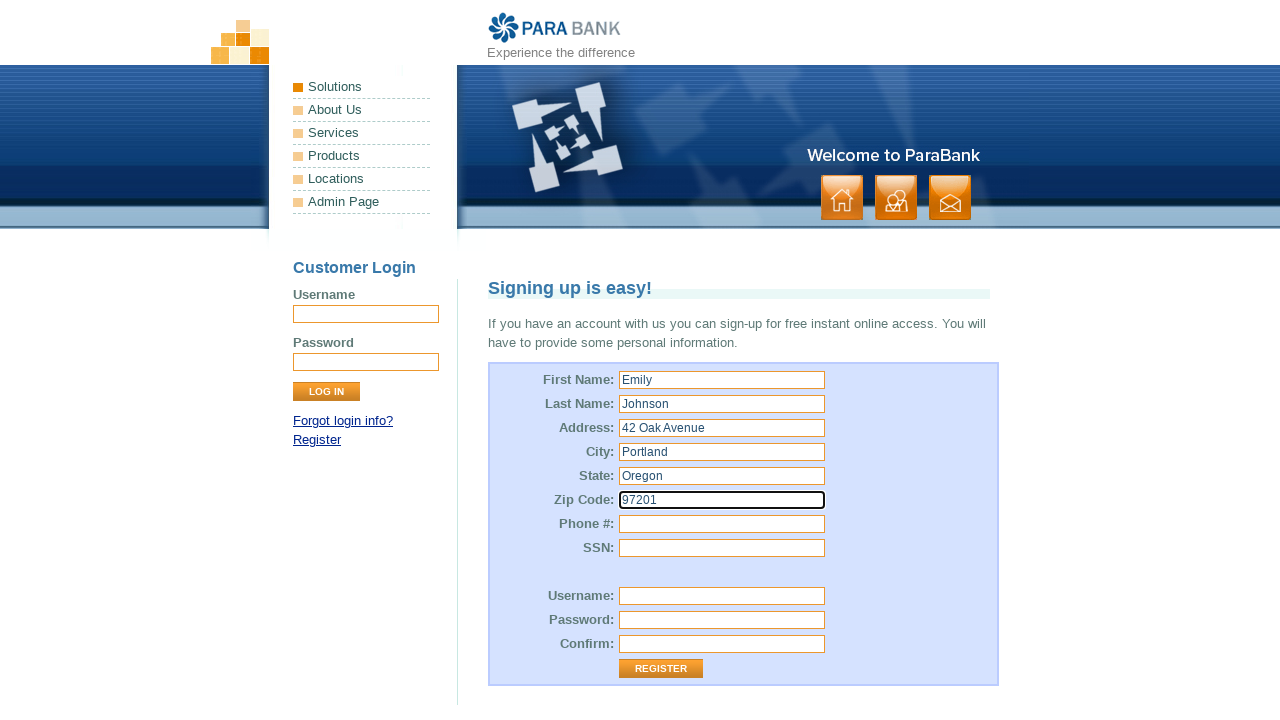

Entered phone number '5035551234' on #customer\.phoneNumber
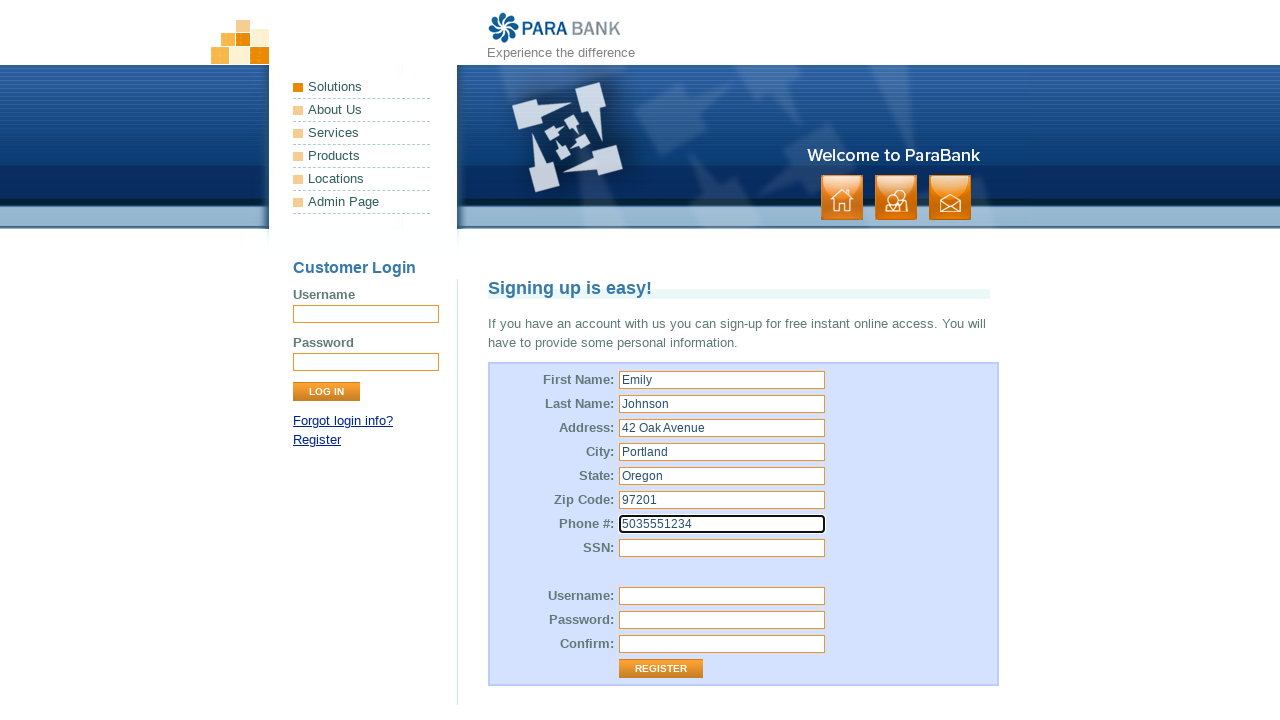

Entered SSN '987654321' on #customer\.ssn
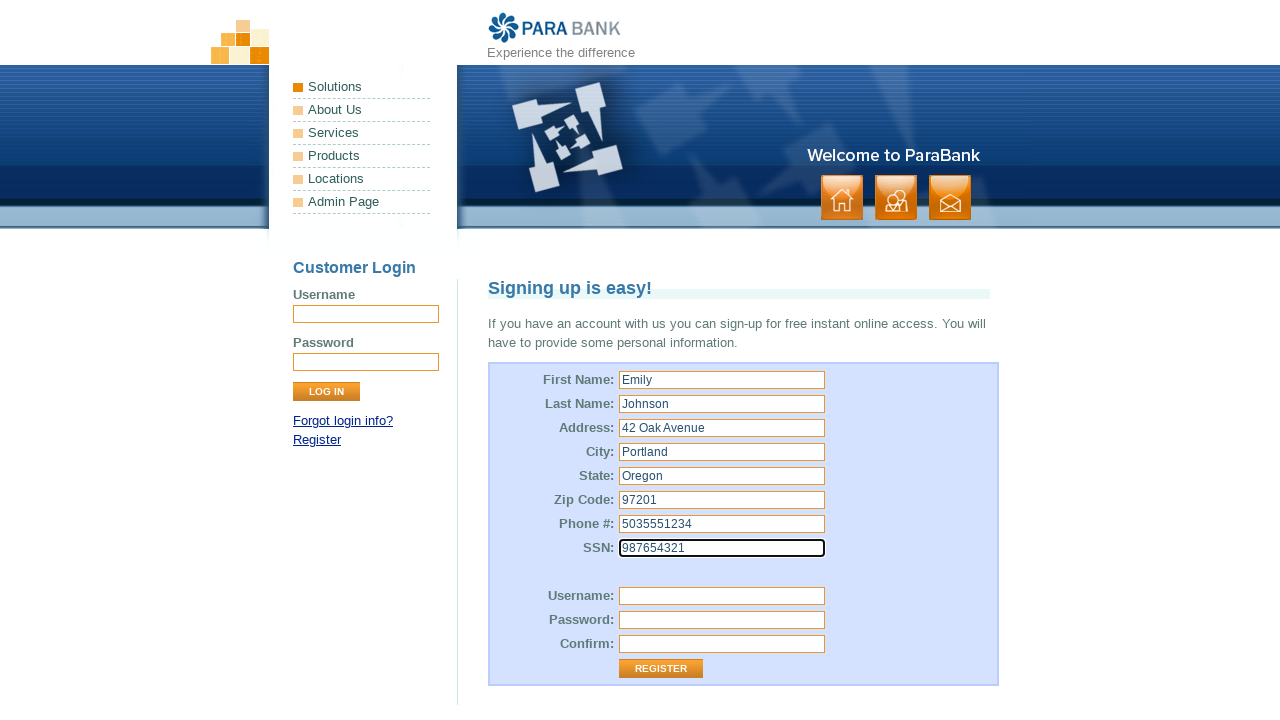

Entered username 'user1720' on #customer\.username
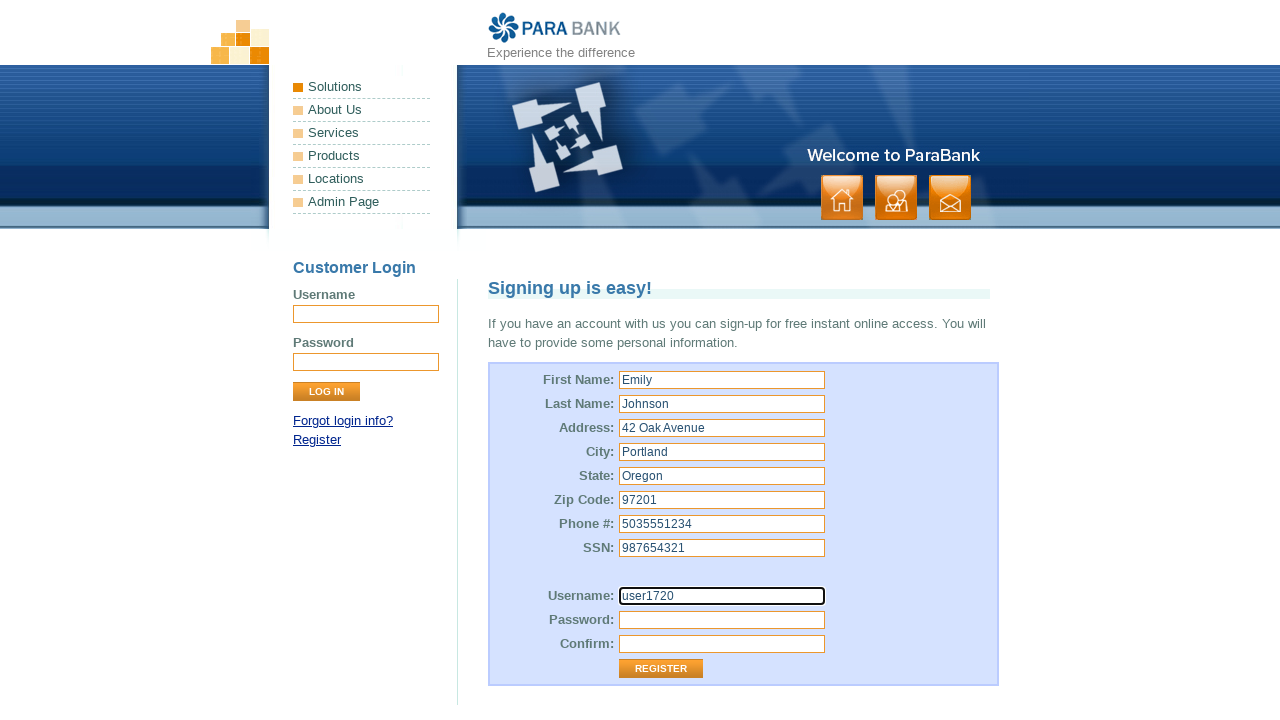

Entered password on #customer\.password
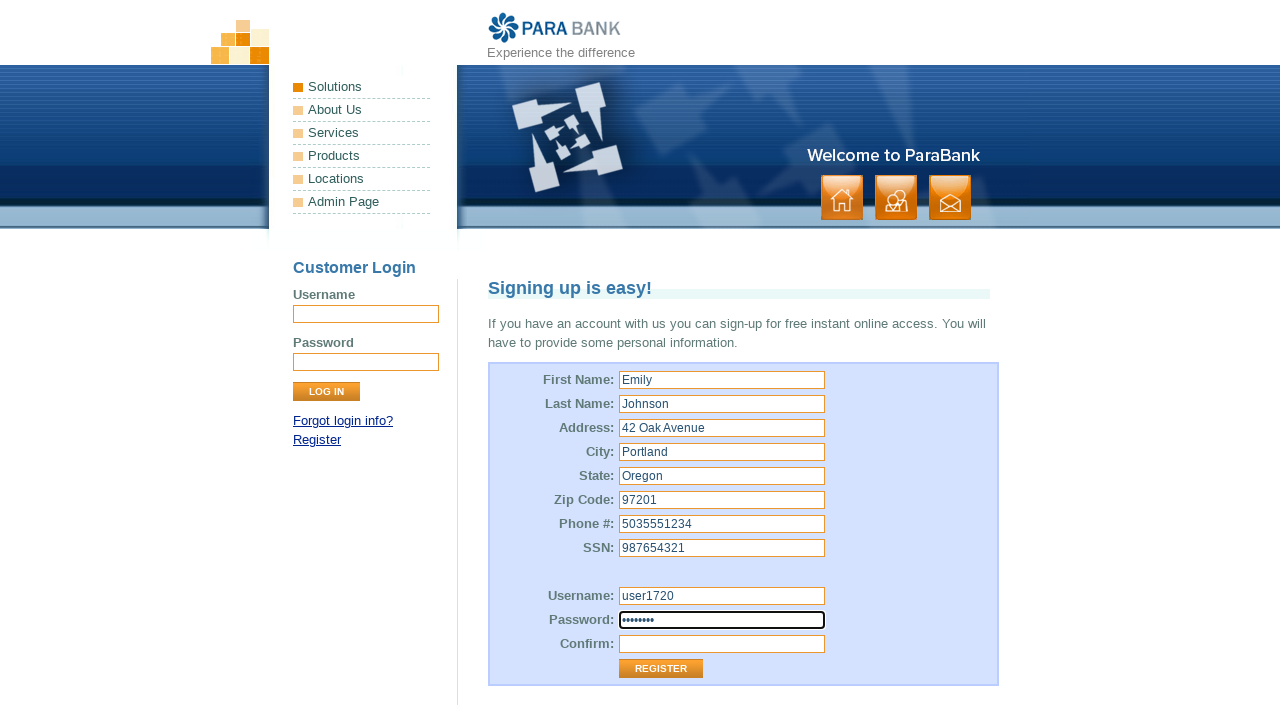

Entered confirmed password on #repeatedPassword
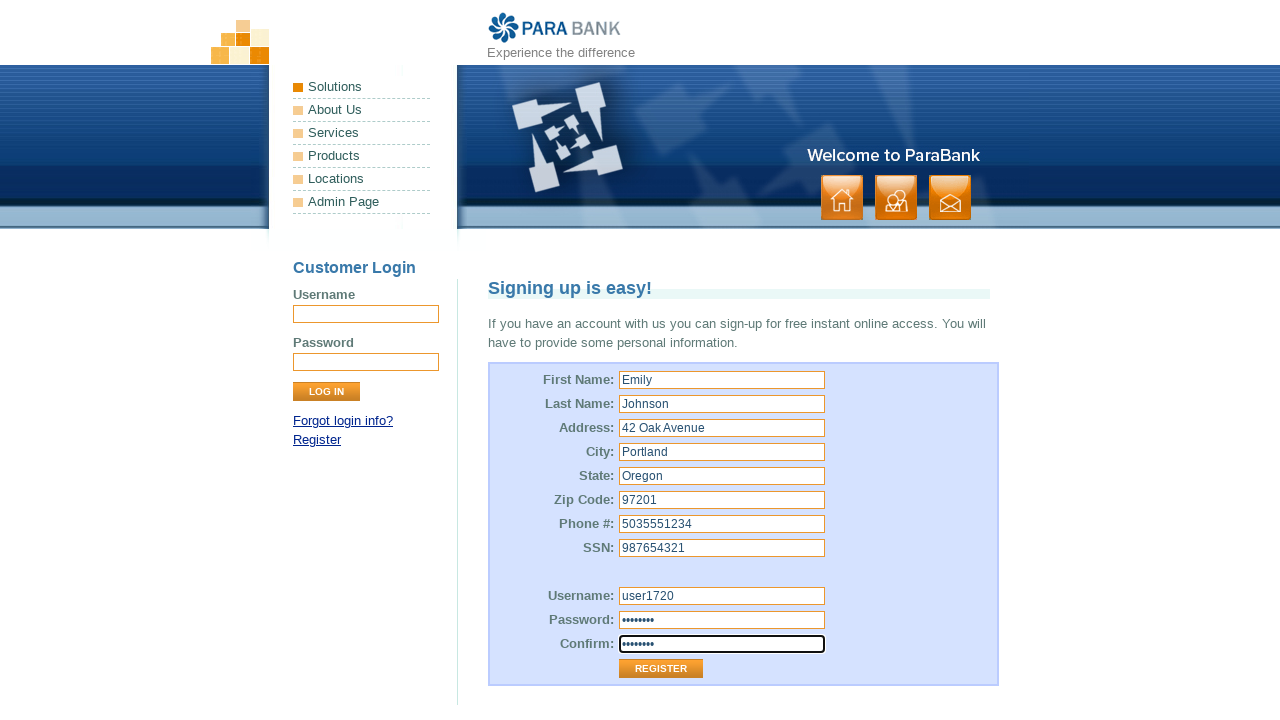

Clicked Register button to submit form at (661, 669) on xpath=//tbody/tr[13]/td[2]/input[1]
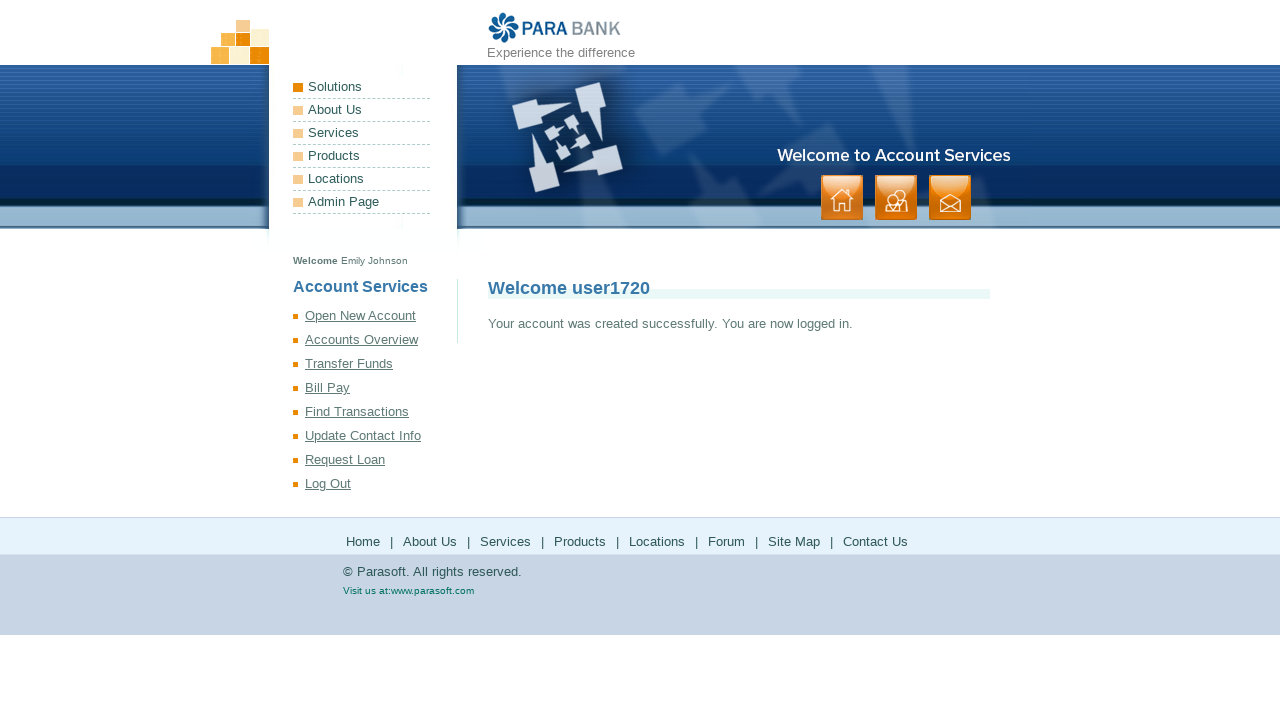

Confirmed successful account creation with success message displayed
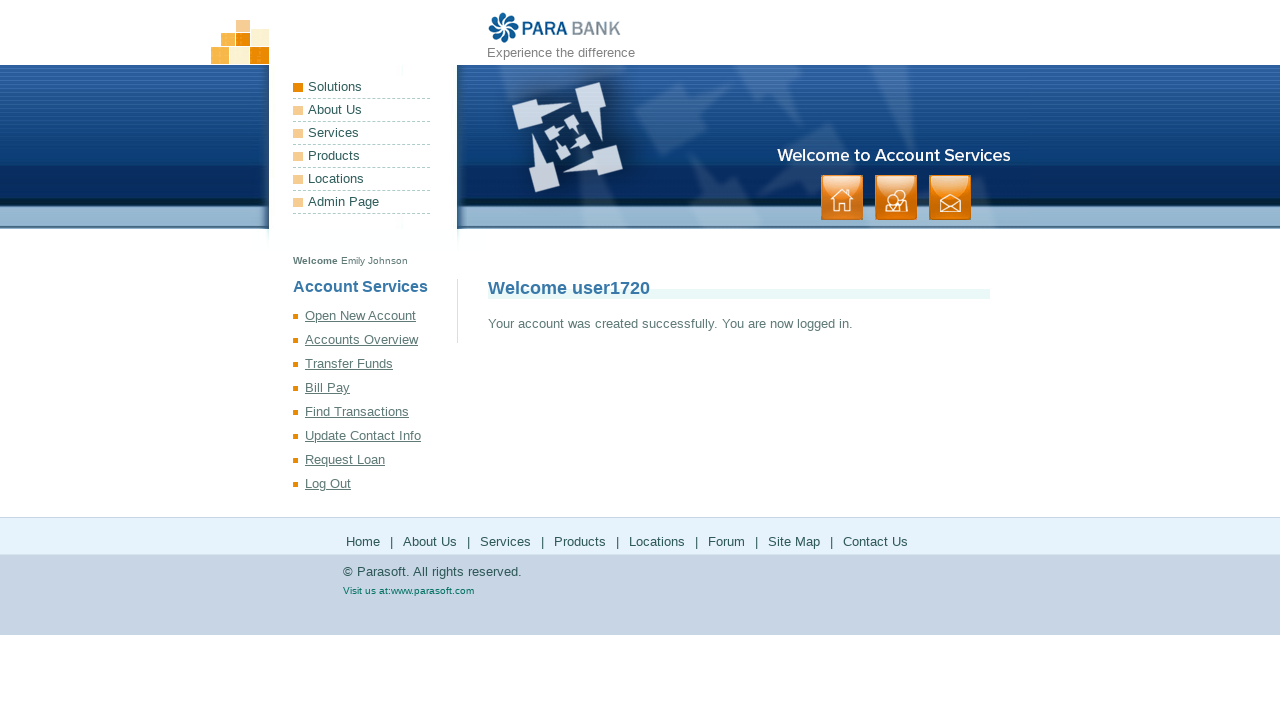

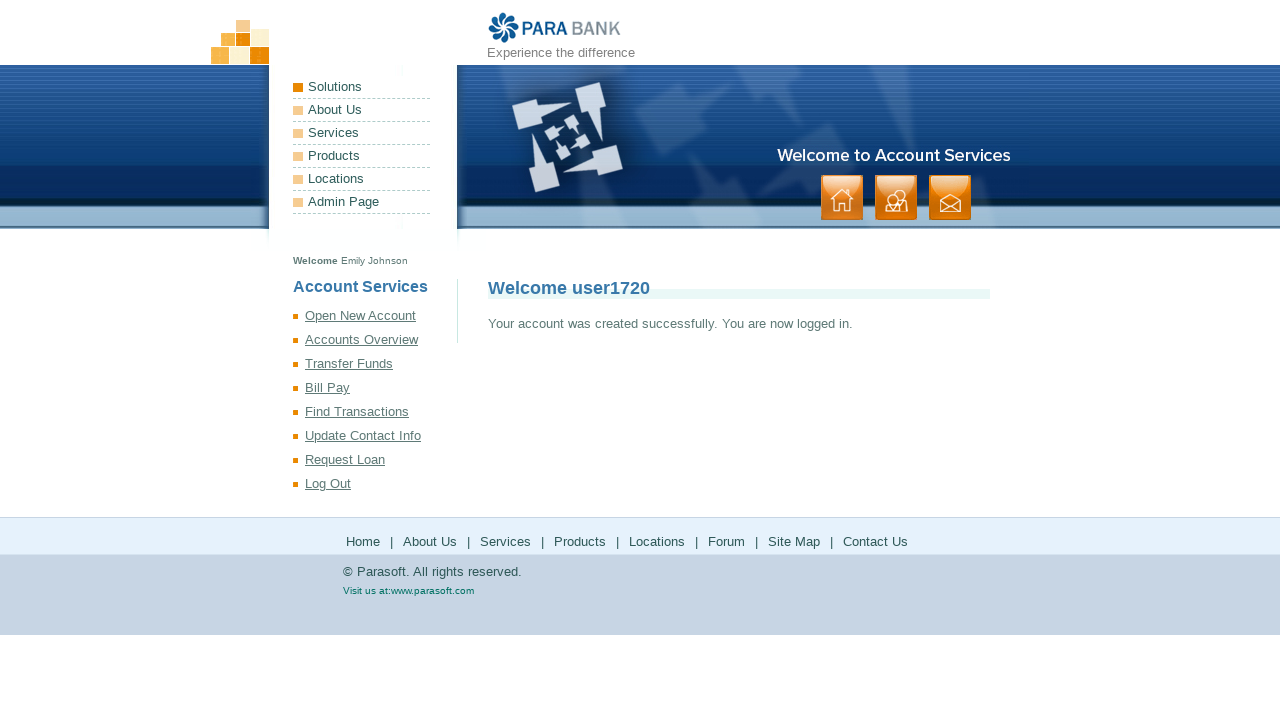